Tests JavaScript alert handling by clicking submit button which triggers an alert dialog and accepting it

Starting URL: https://mail.rediff.com/cgi-bin/login.cgi

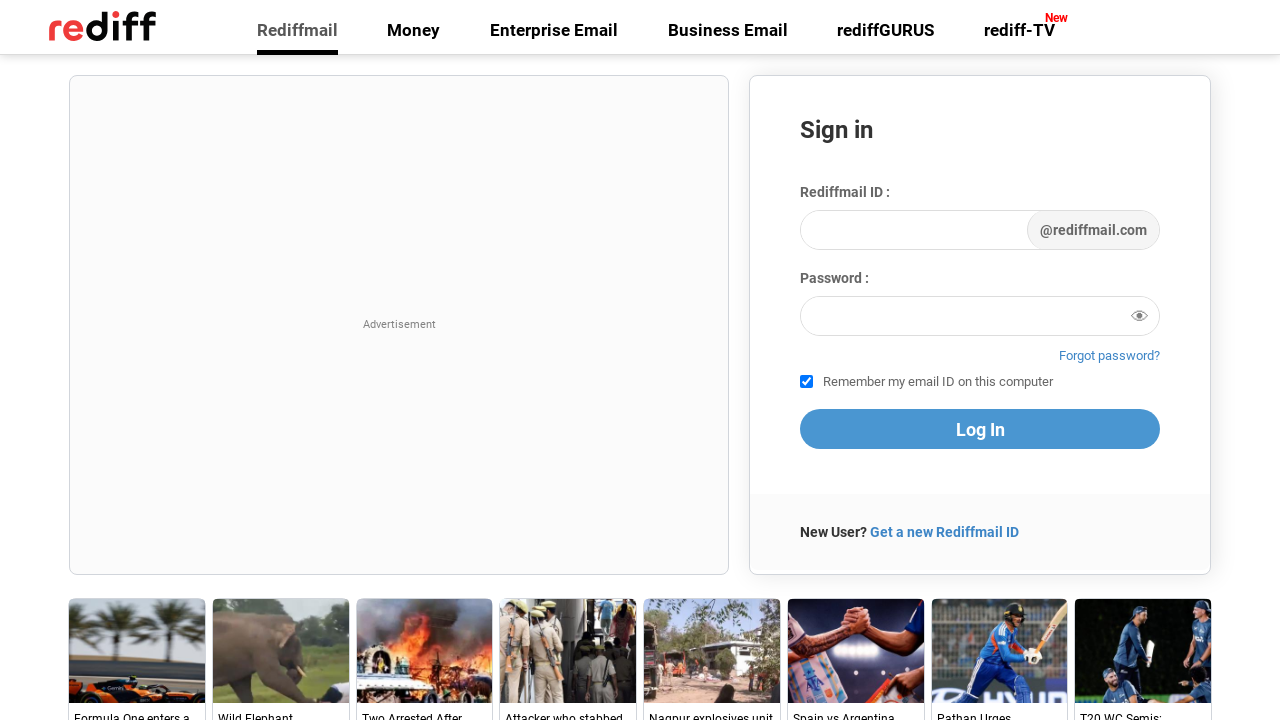

Set up dialog handler to automatically accept alerts
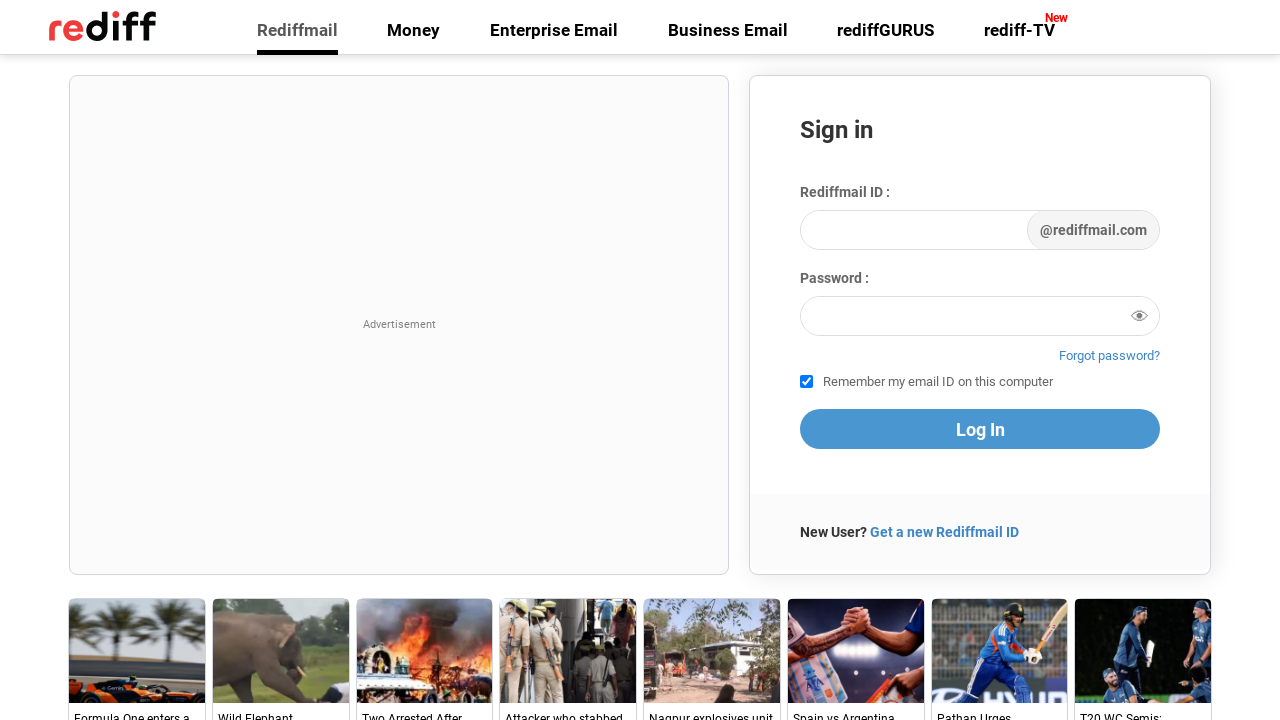

Clicked submit button which triggered JavaScript alert dialog at (980, 429) on [type='submit']
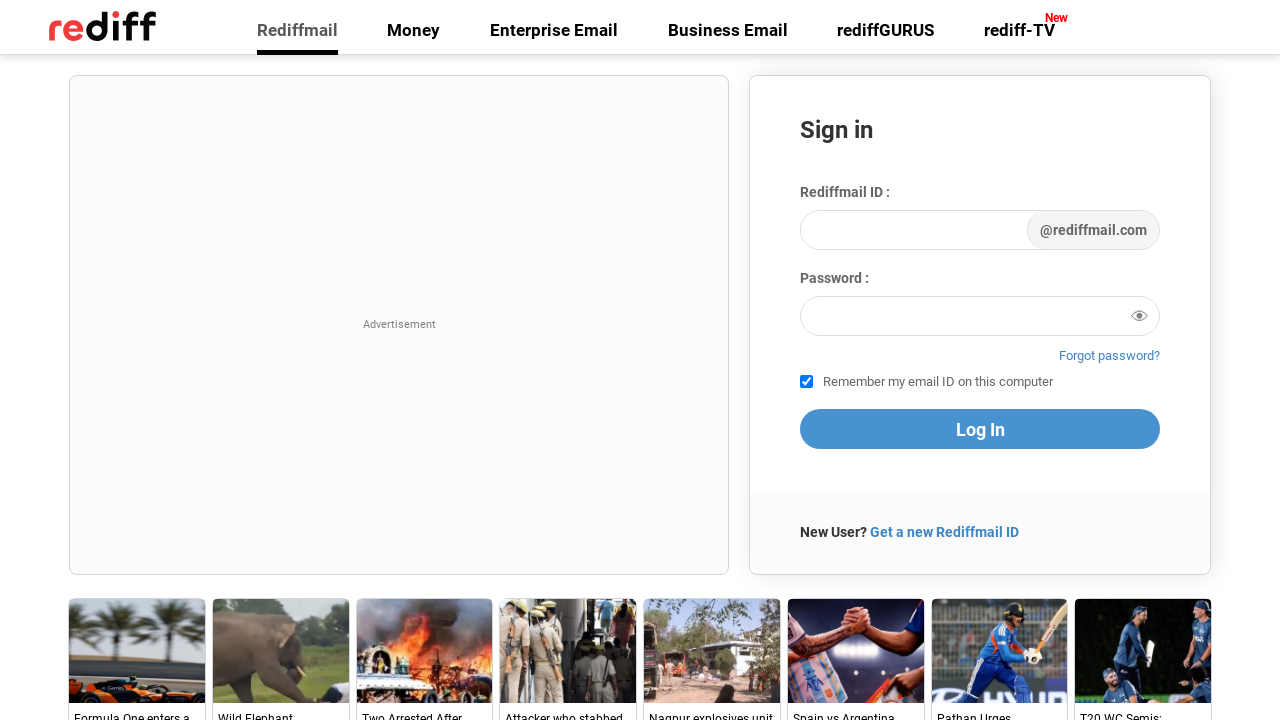

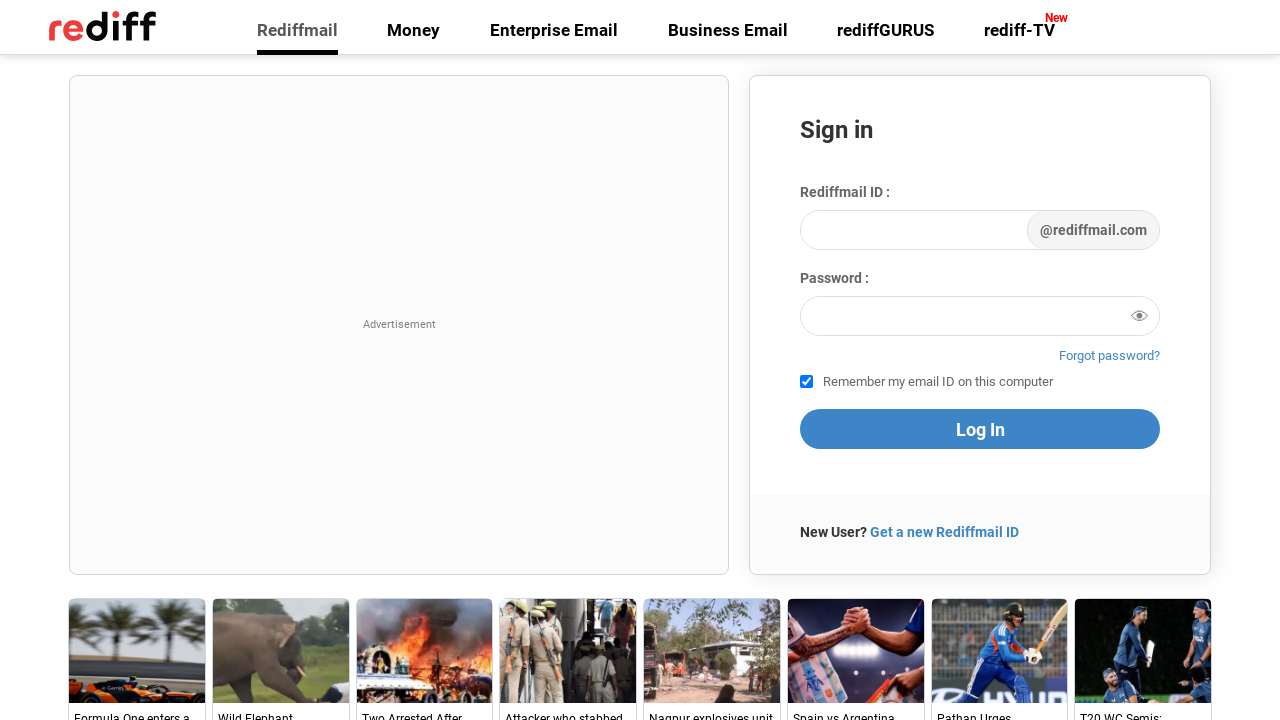